Clicks the Privacy link and verifies navigation to the impressum page

Starting URL: https://www.99-bottles-of-beer.net/

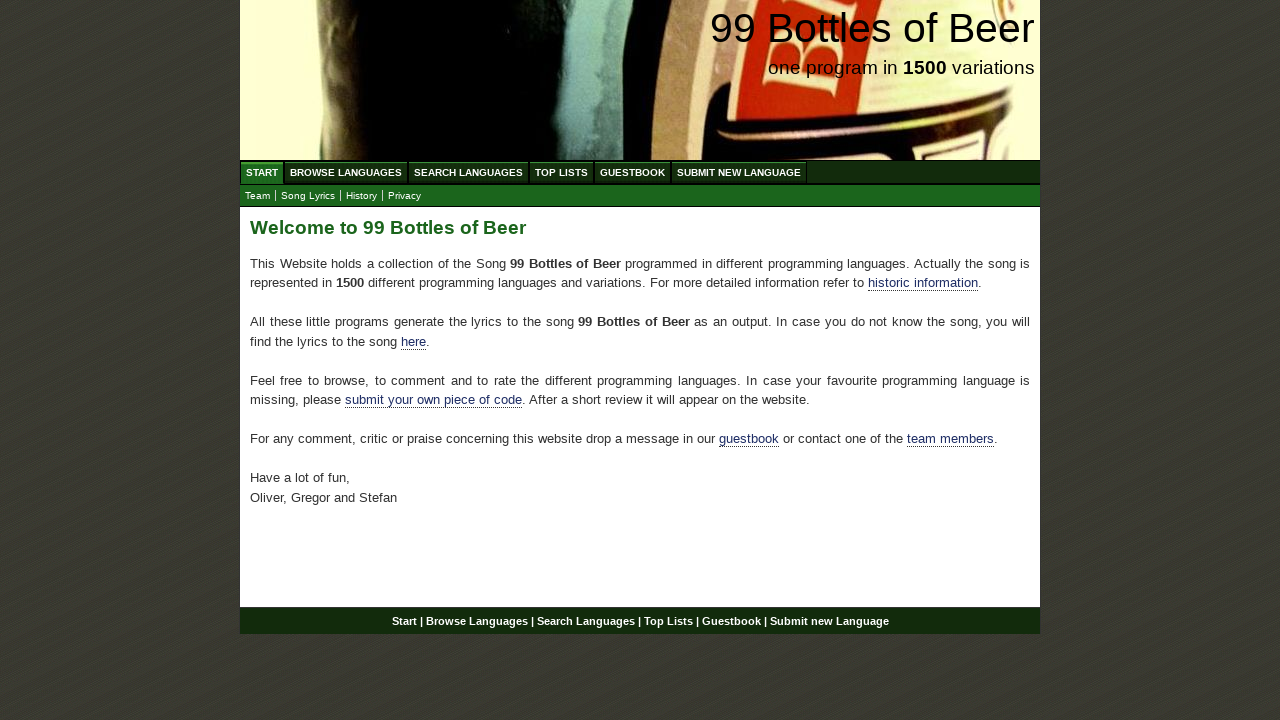

Clicked the Privacy link at (404, 196) on a[href='impressum.html']
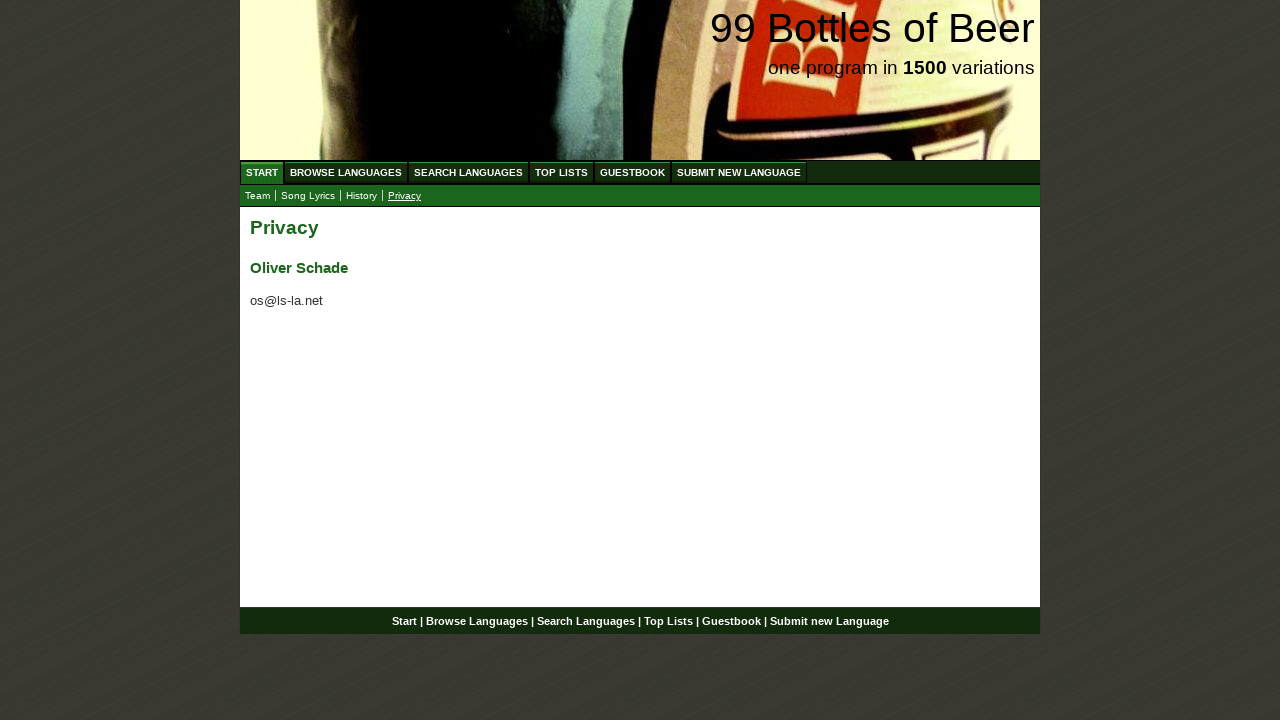

Navigation to impressum page completed
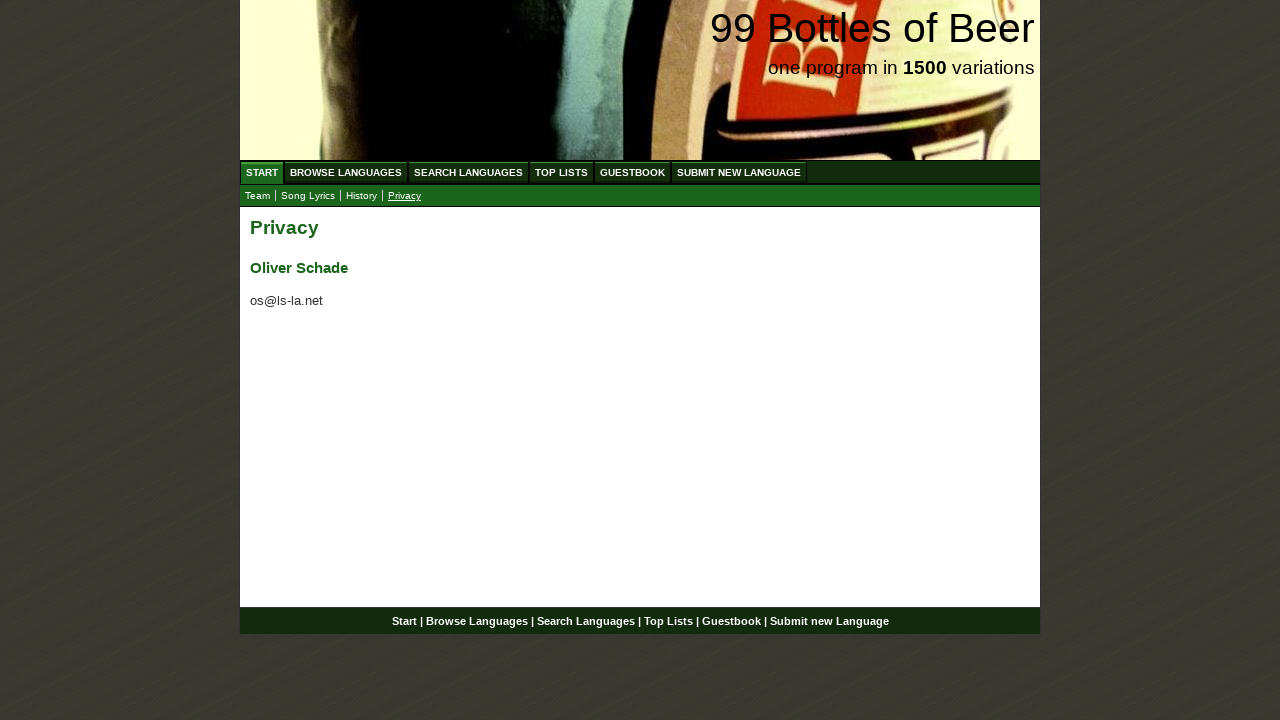

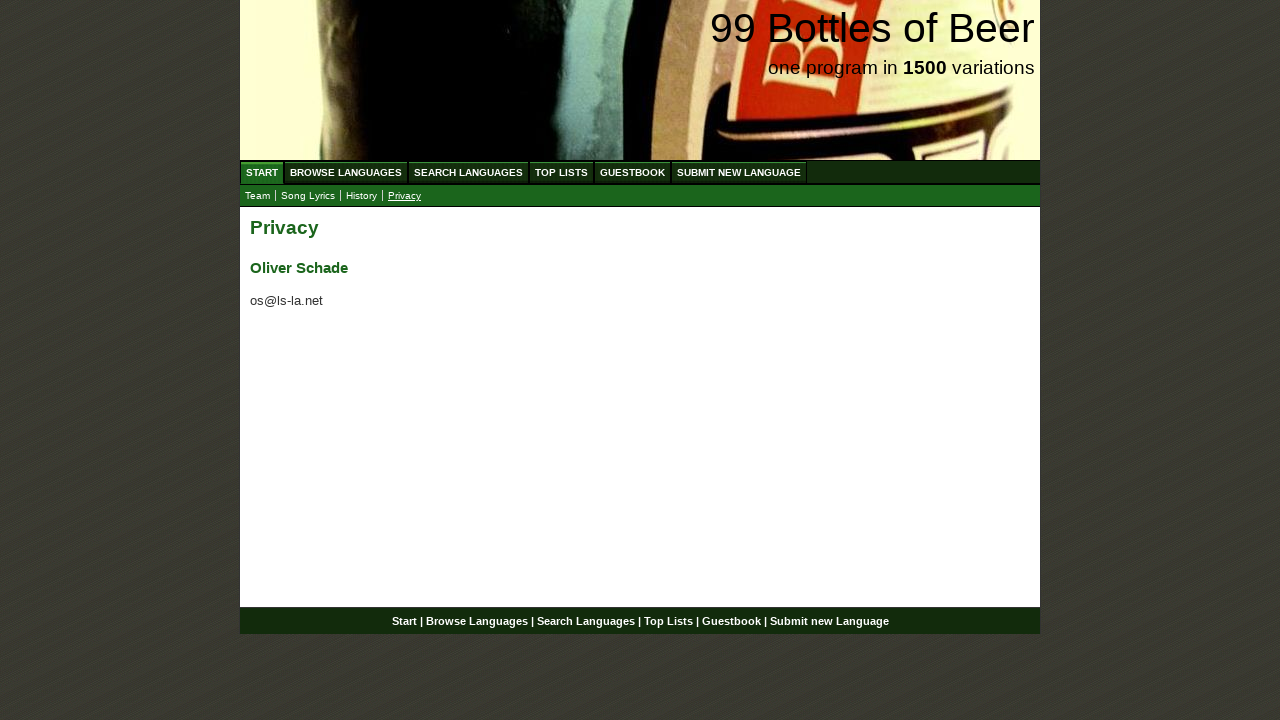